Tests a slow calculator web application by setting a delay timer, performing a calculation (7+8), and verifying the result appears after the delay

Starting URL: https://bonigarcia.dev/selenium-webdriver-java/slow-calculator.html

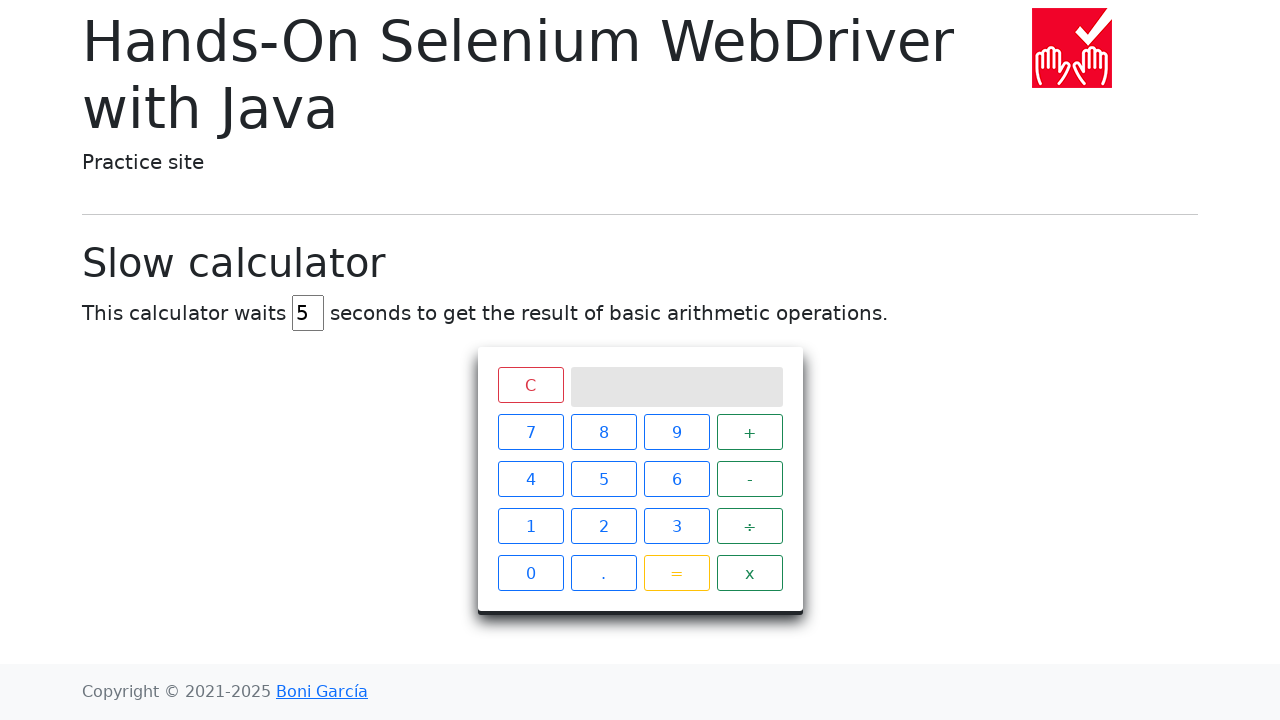

Cleared the delay timer input field on #delay
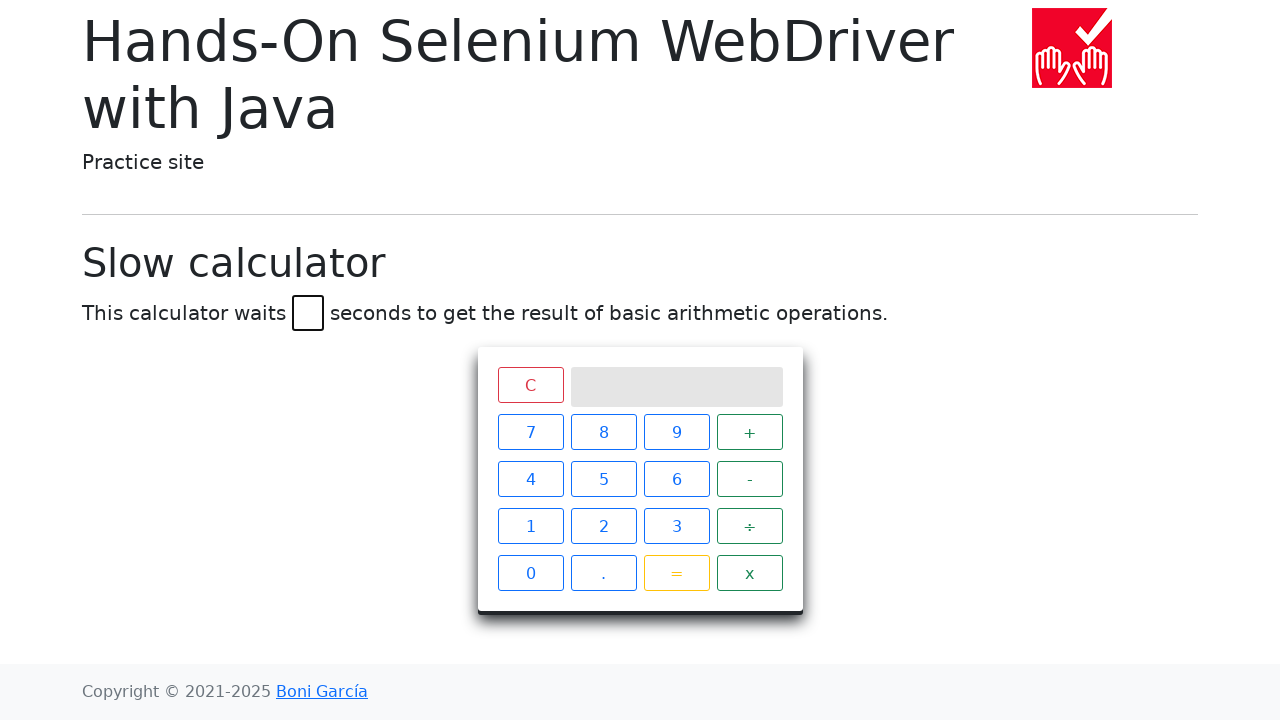

Set delay timer to 3 seconds on #delay
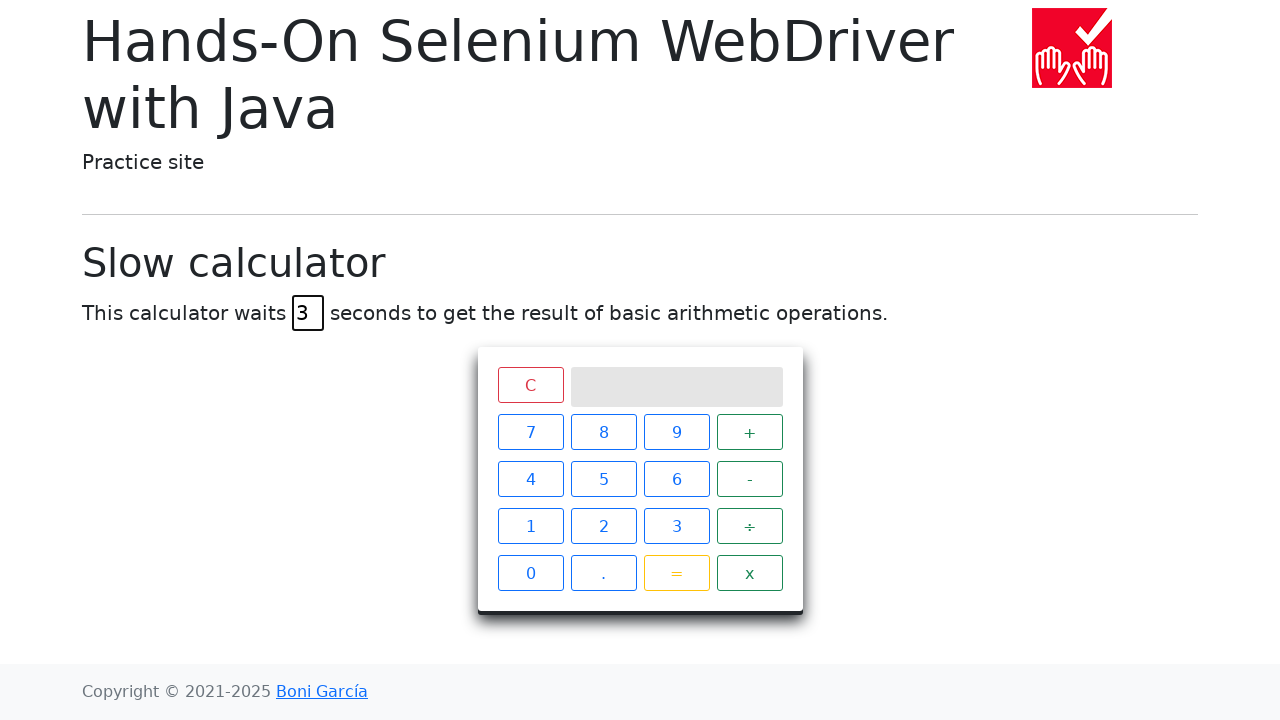

Clicked button '7' at (530, 432) on xpath=//span[@class='btn btn-outline-primary' and text()='7']
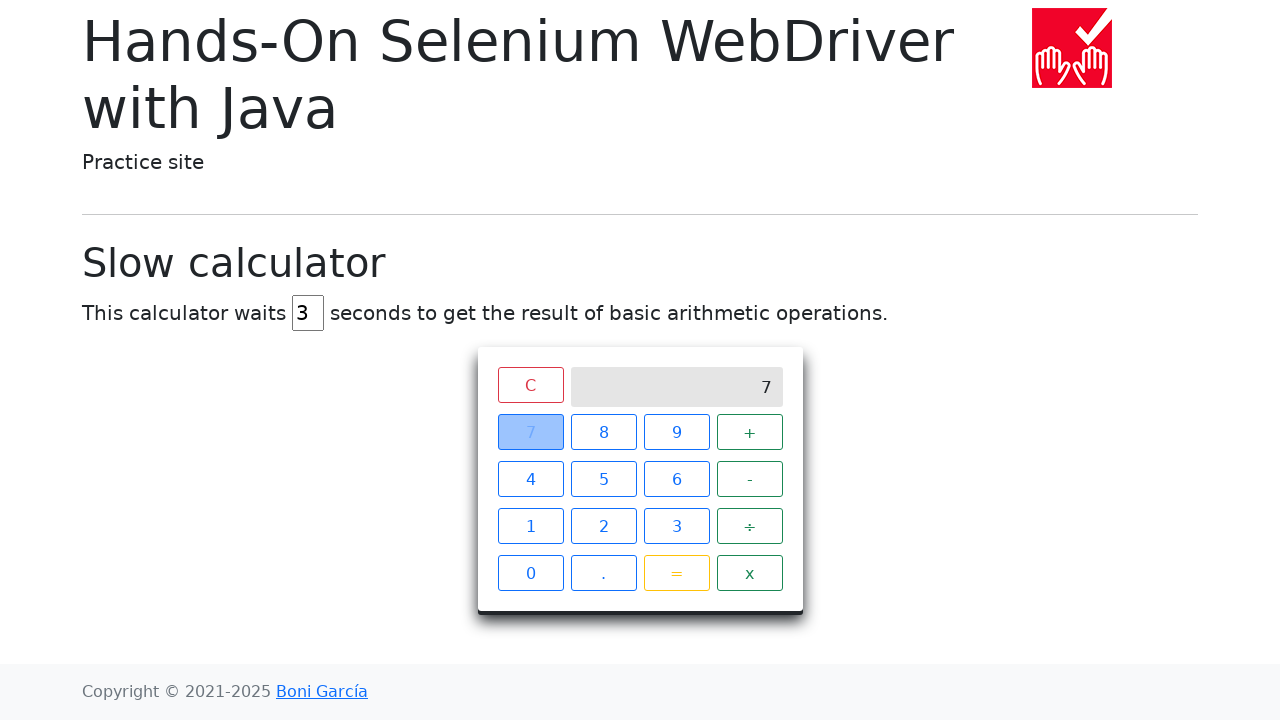

Clicked operator '+' at (750, 432) on xpath=//span[@class='operator btn btn-outline-success' and text()='+']
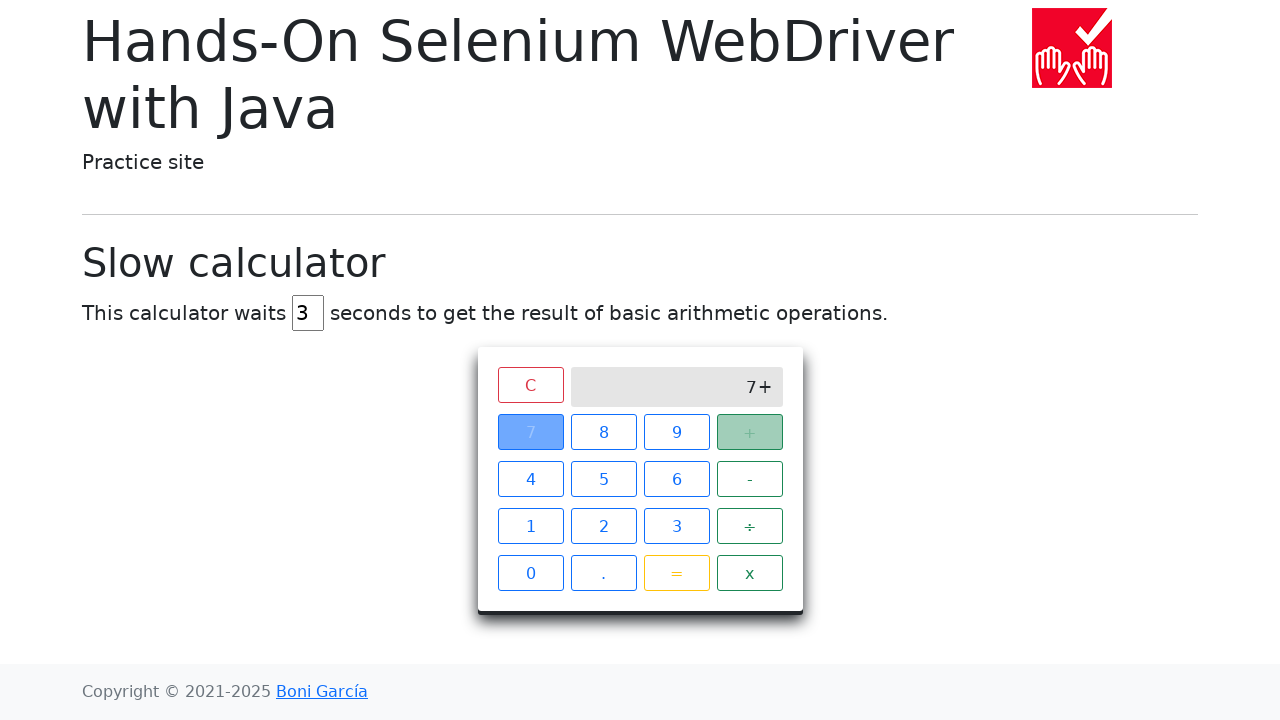

Clicked button '8' at (604, 432) on xpath=//span[@class='btn btn-outline-primary' and text()='8']
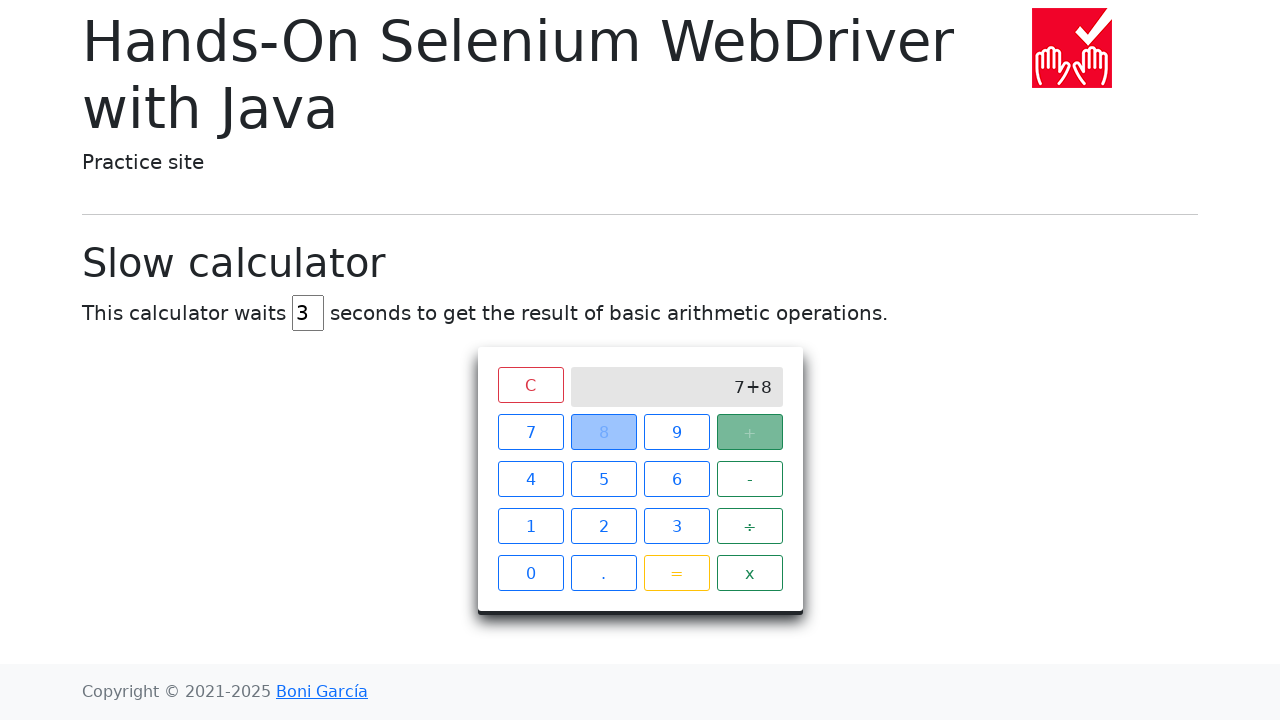

Clicked equals button to perform calculation at (676, 573) on xpath=//span[@class='btn btn-outline-warning' and text()='=']
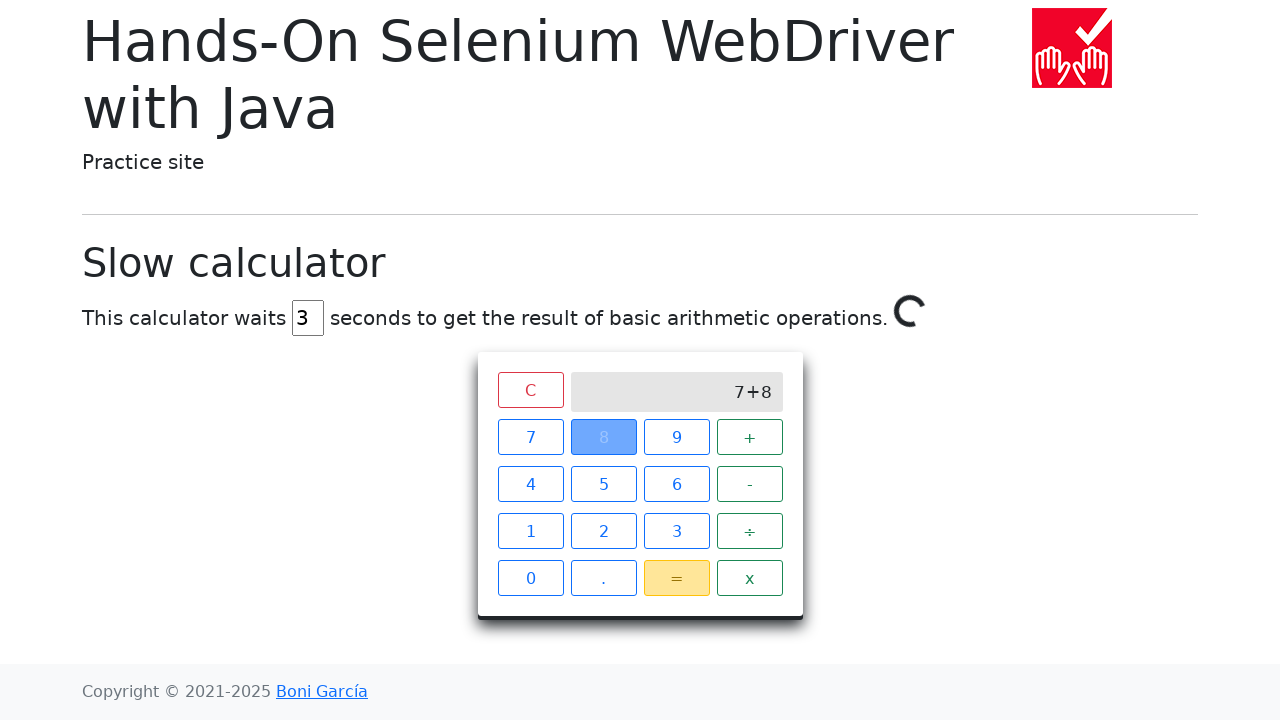

Verified calculation result '15' appeared on screen after 3 second delay
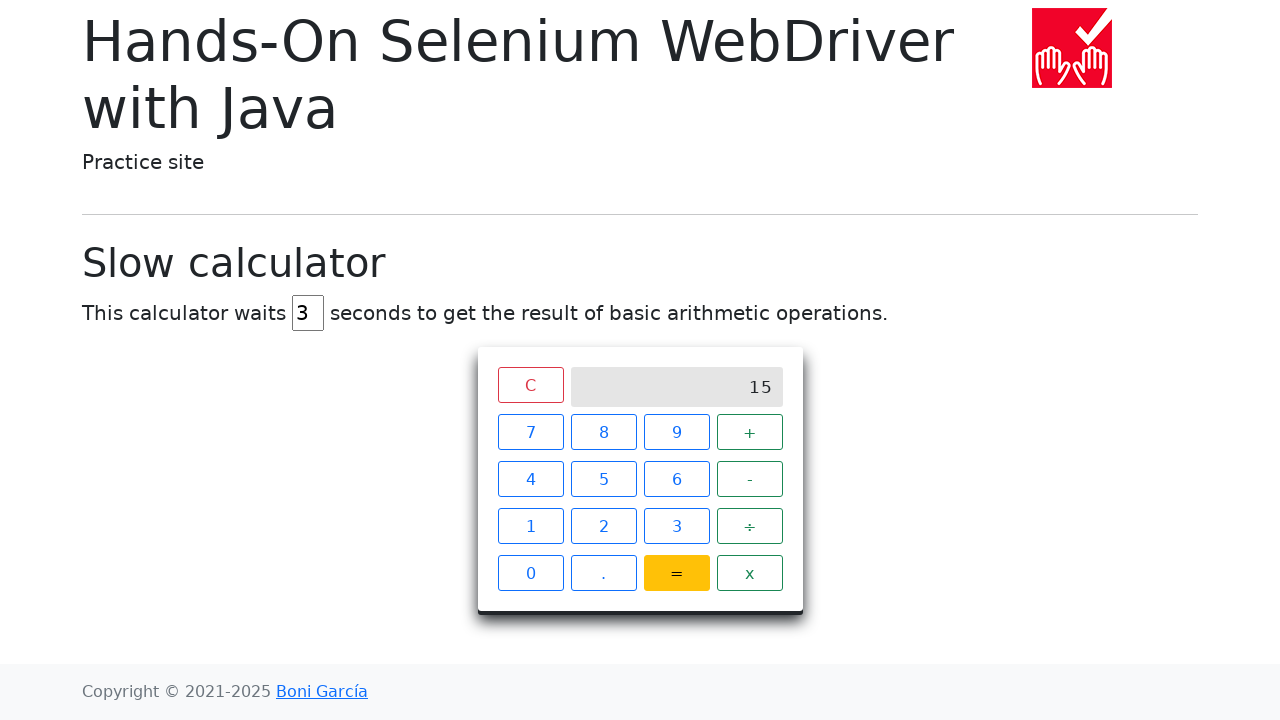

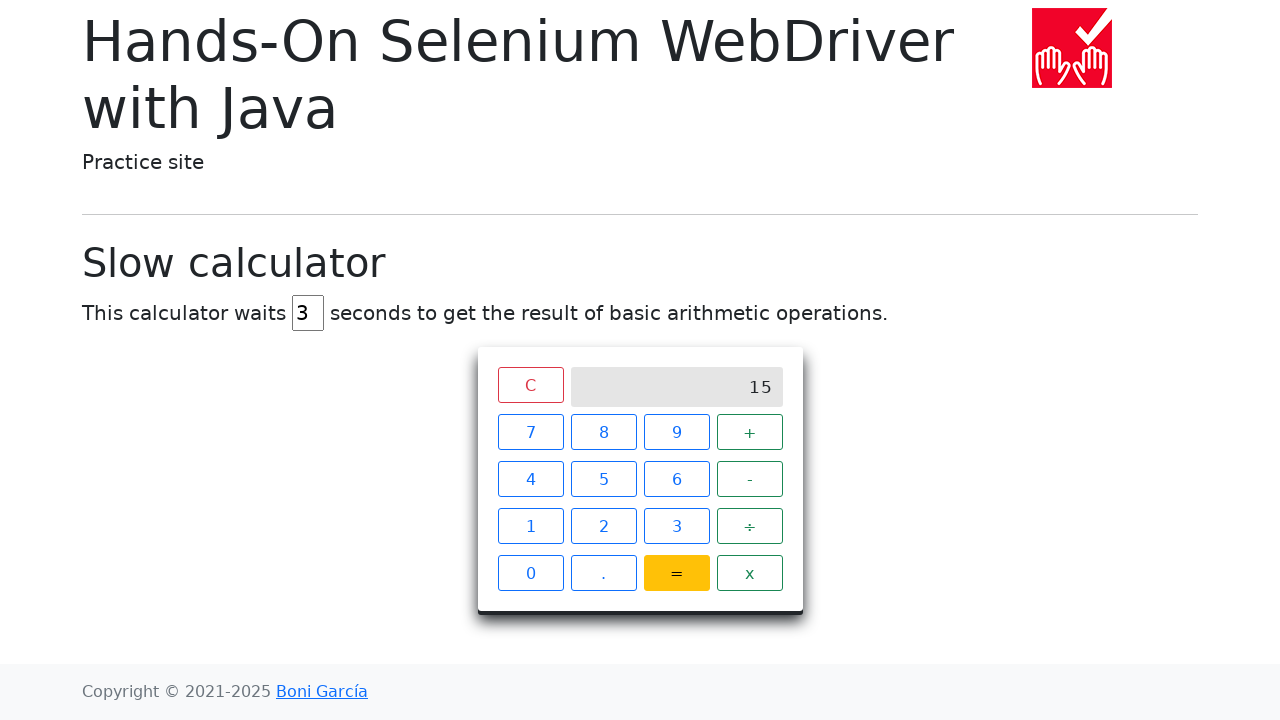